Navigates to the DemoQA buttons page and performs a right-click action on a specific button element

Starting URL: https://demoqa.com/buttons

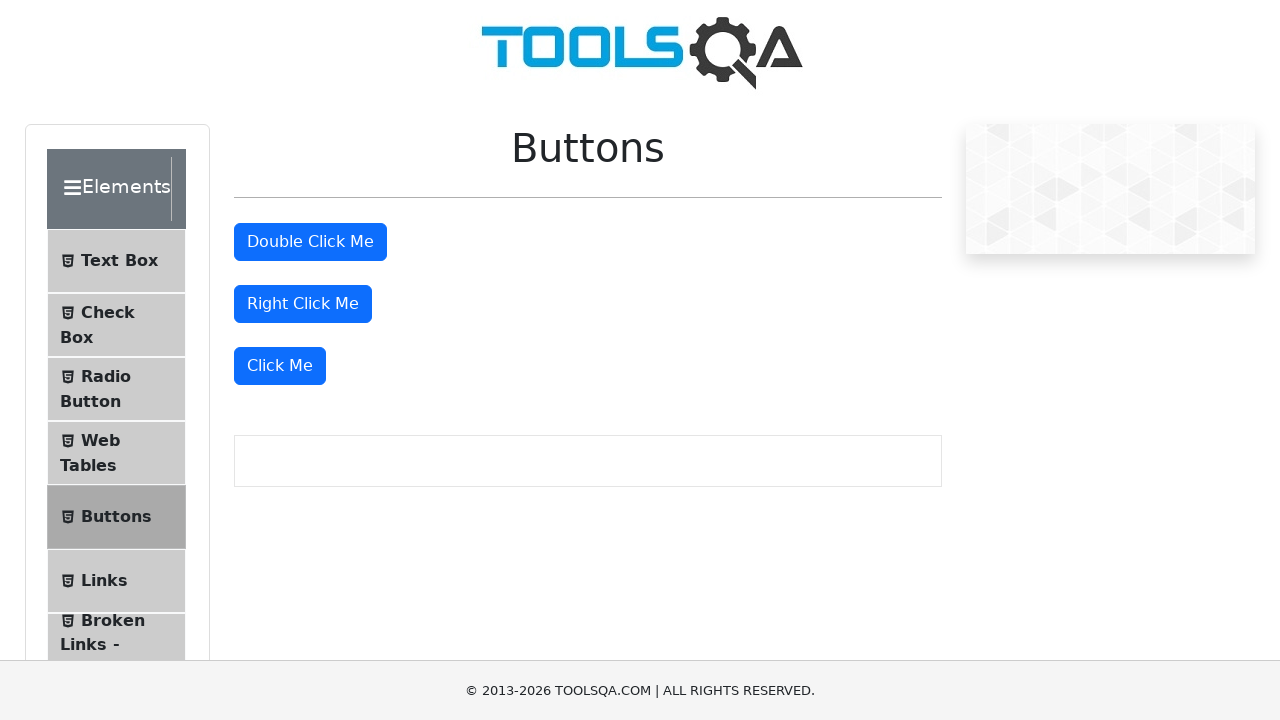

Navigated to DemoQA buttons page
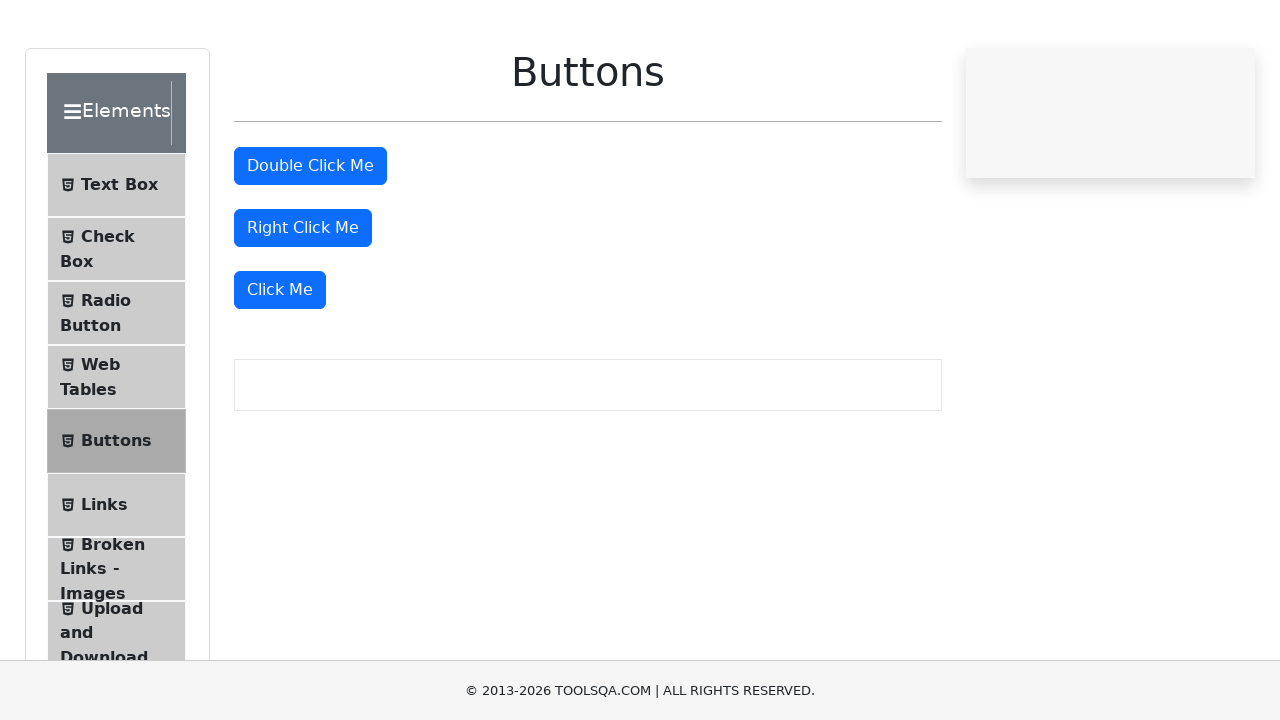

Located the double-click button element
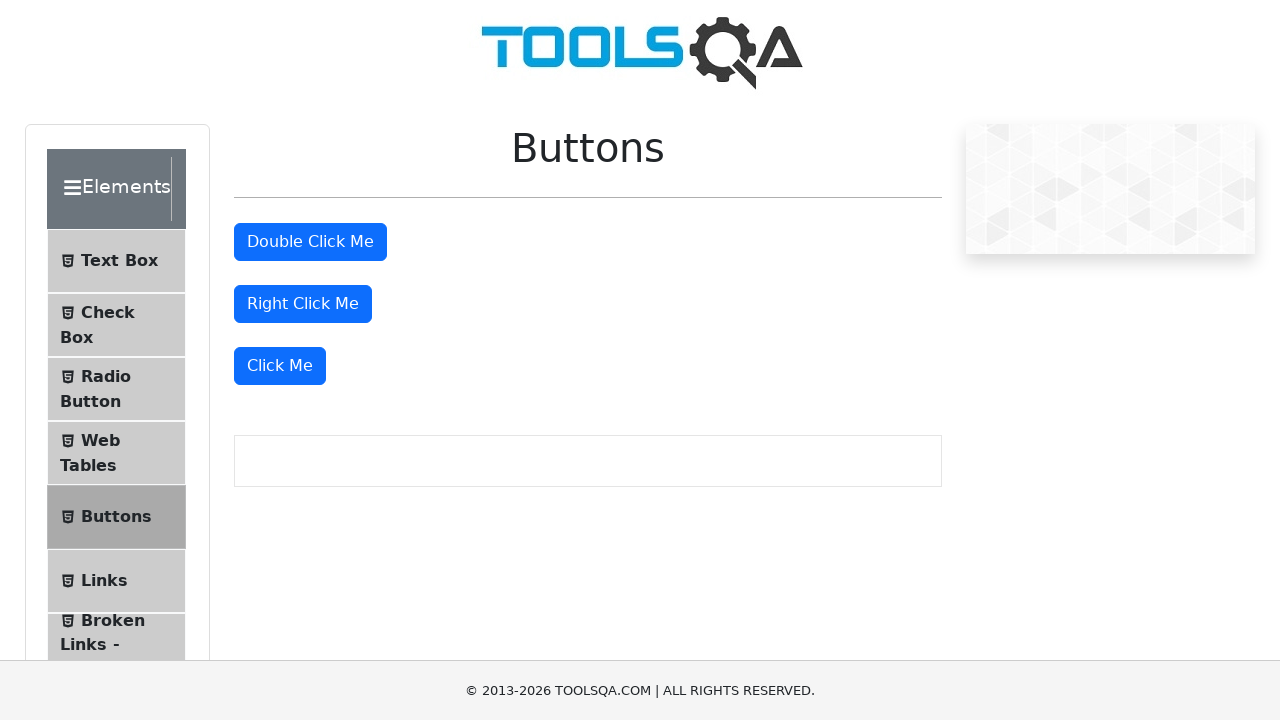

Performed right-click action on the button element at (310, 242) on #doubleClickBtn
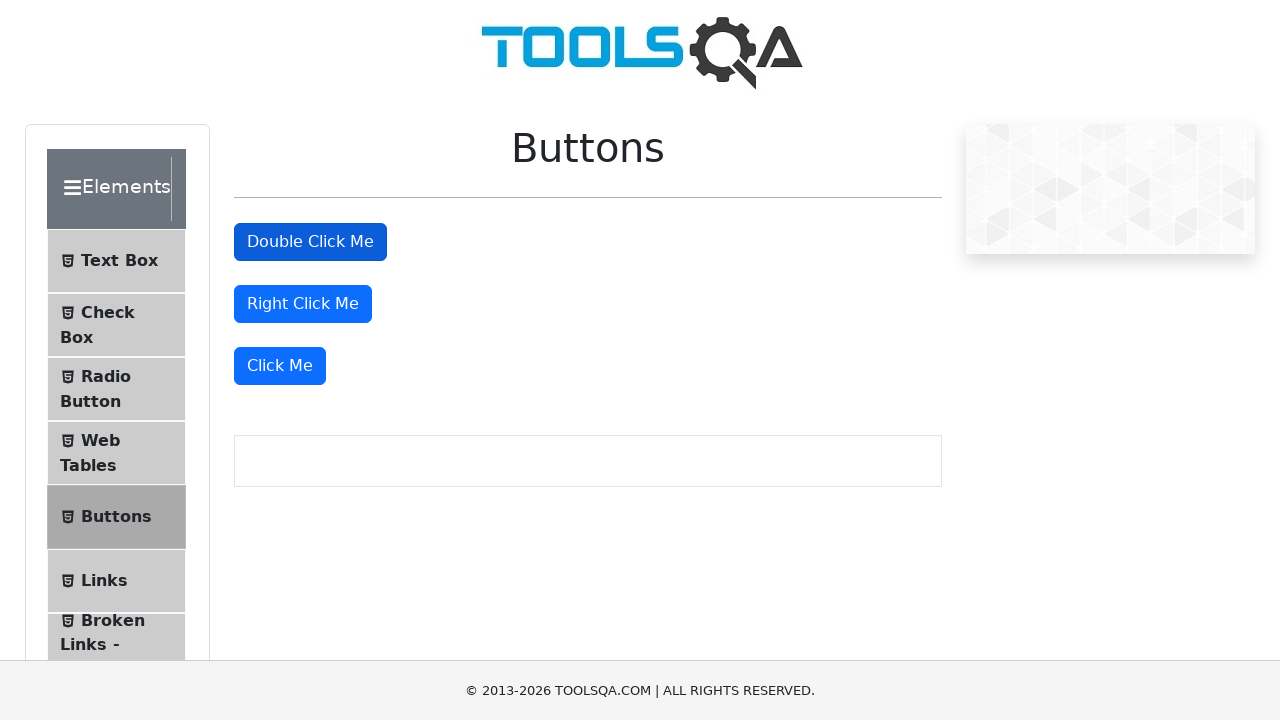

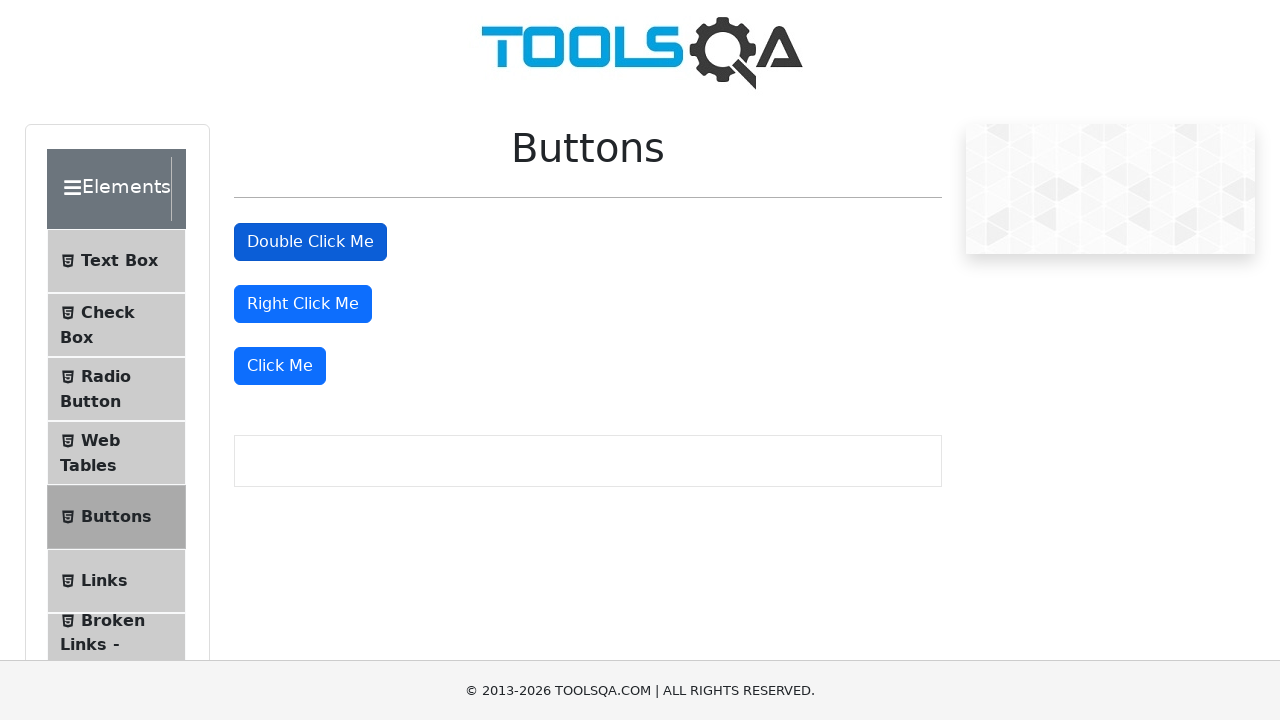